Tests opening a new account by selecting customer and currency, then processing the account creation

Starting URL: https://www.globalsqa.com/angularJs-protractor/BankingProject/#/

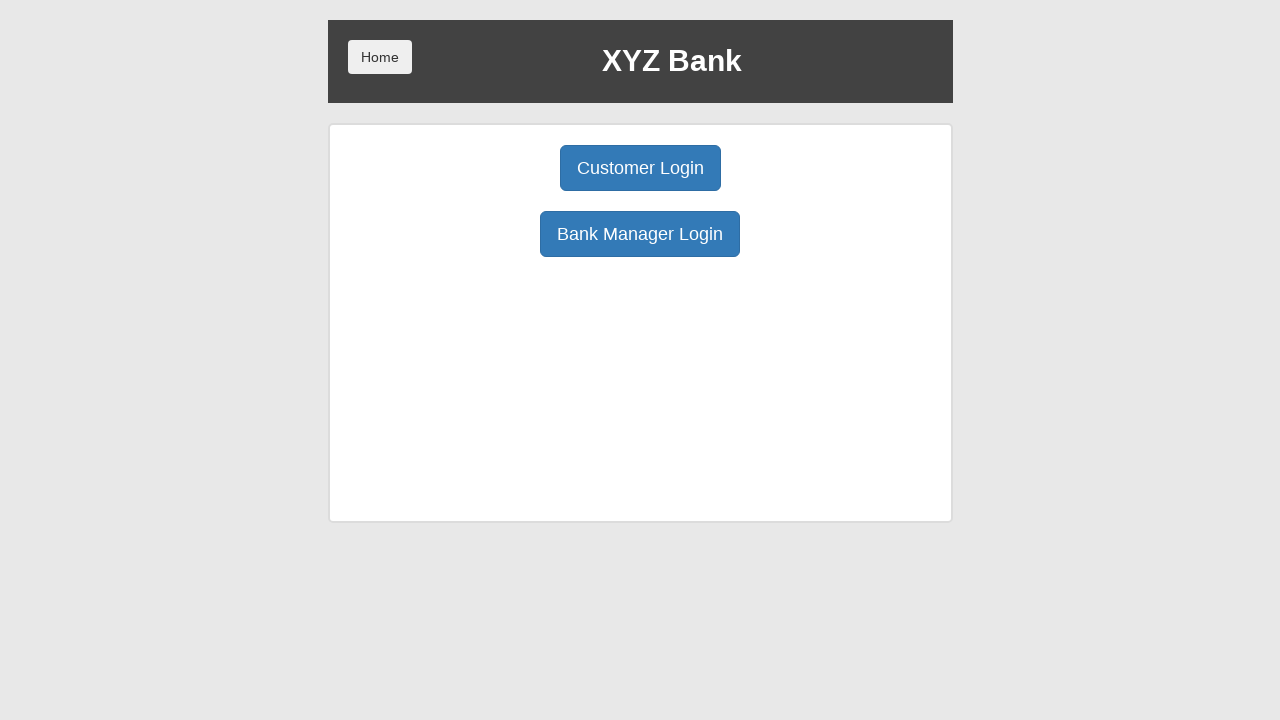

Clicked bank manager log in button at (640, 234) on button[ng-click='manager()']
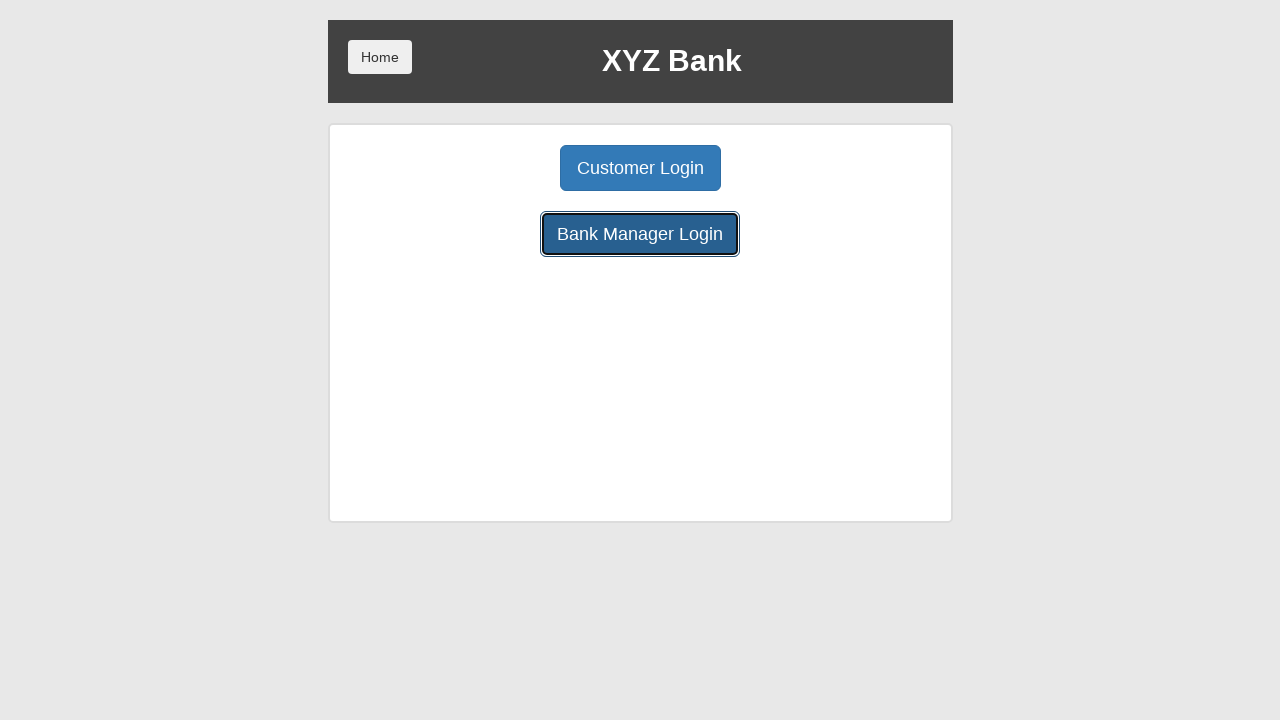

Clicked Open Account button at (654, 168) on button[ng-class='btnClass2']
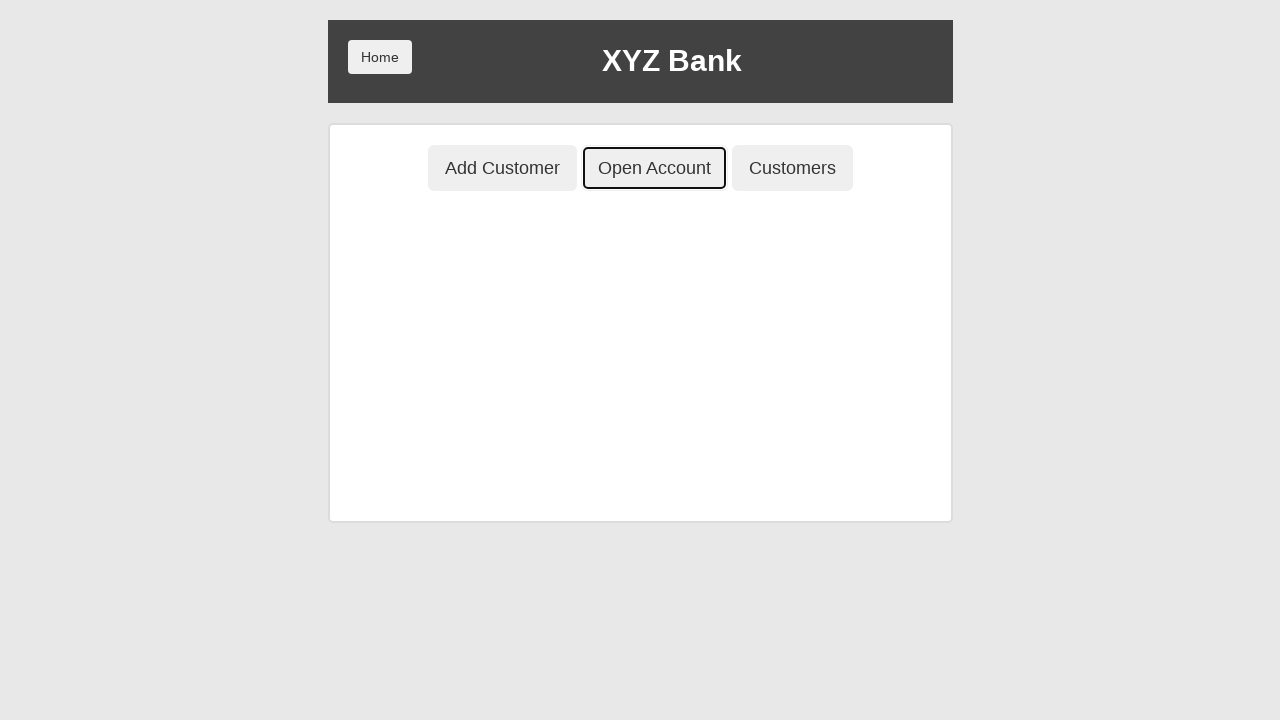

Selected customer 'Harry Potter' from dropdown on select#userSelect
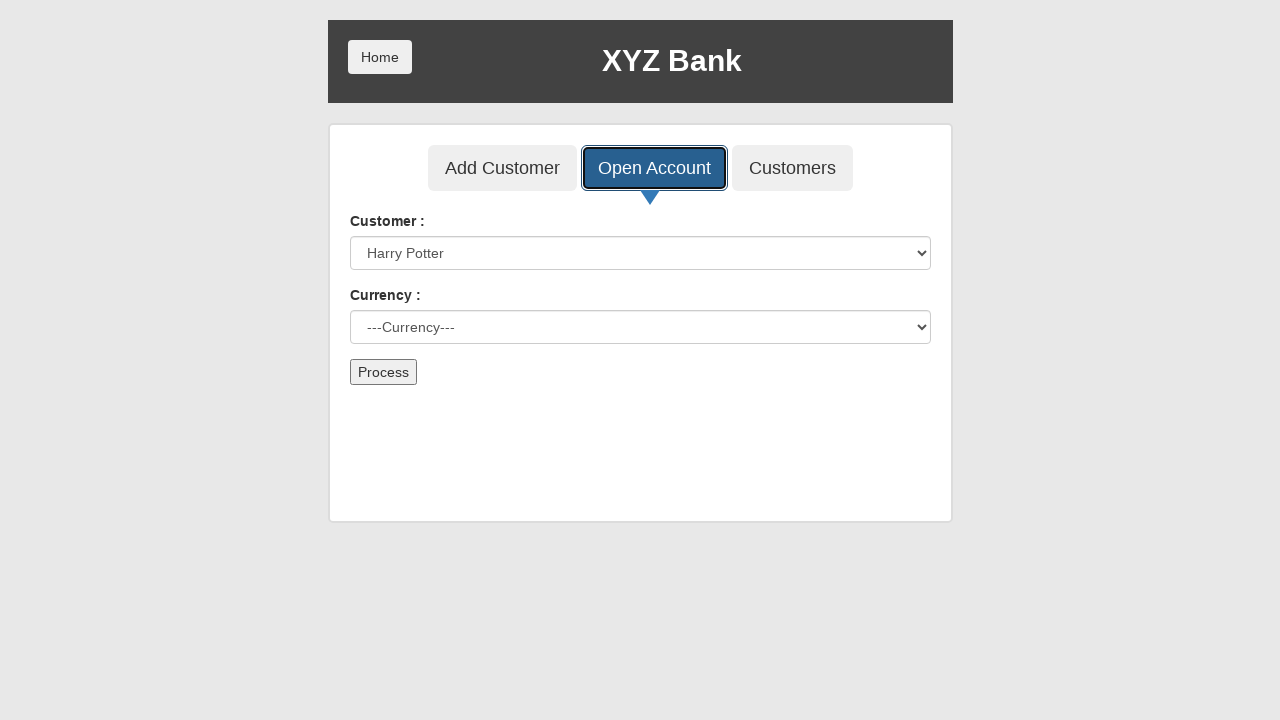

Selected currency 'Rupee' on select#currency
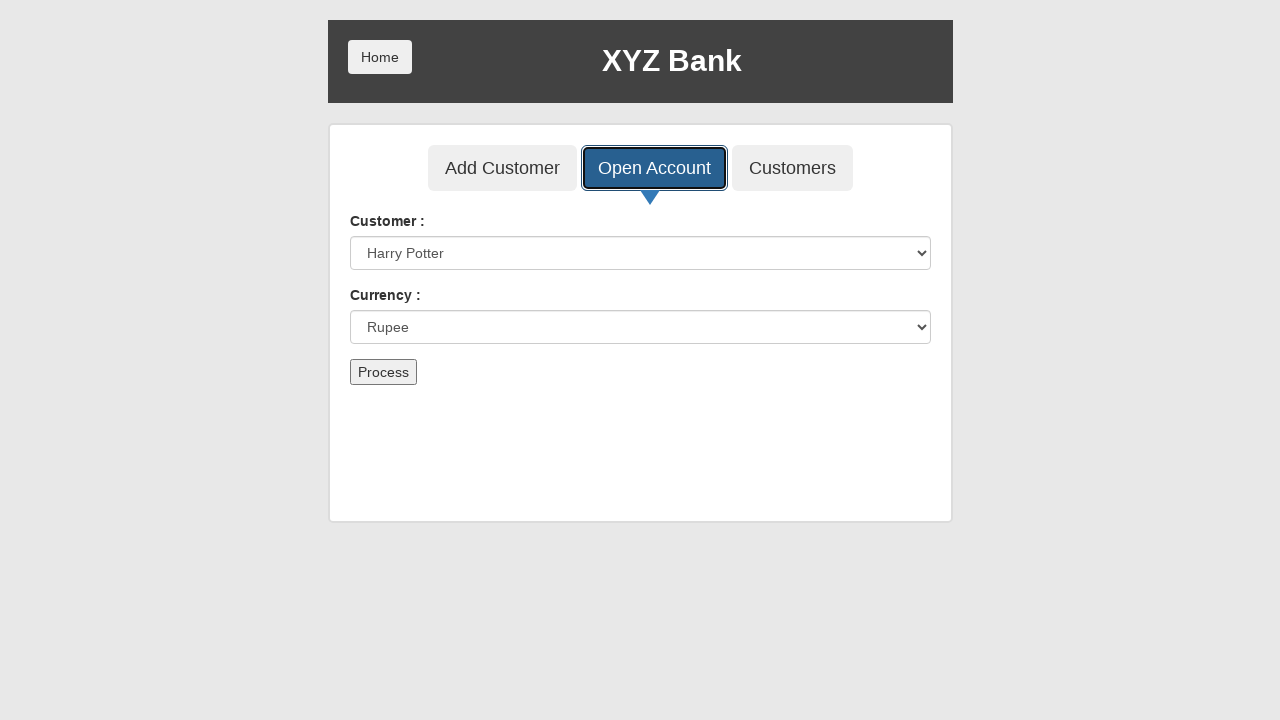

Clicked process button to create account at (383, 372) on button[type='submit']
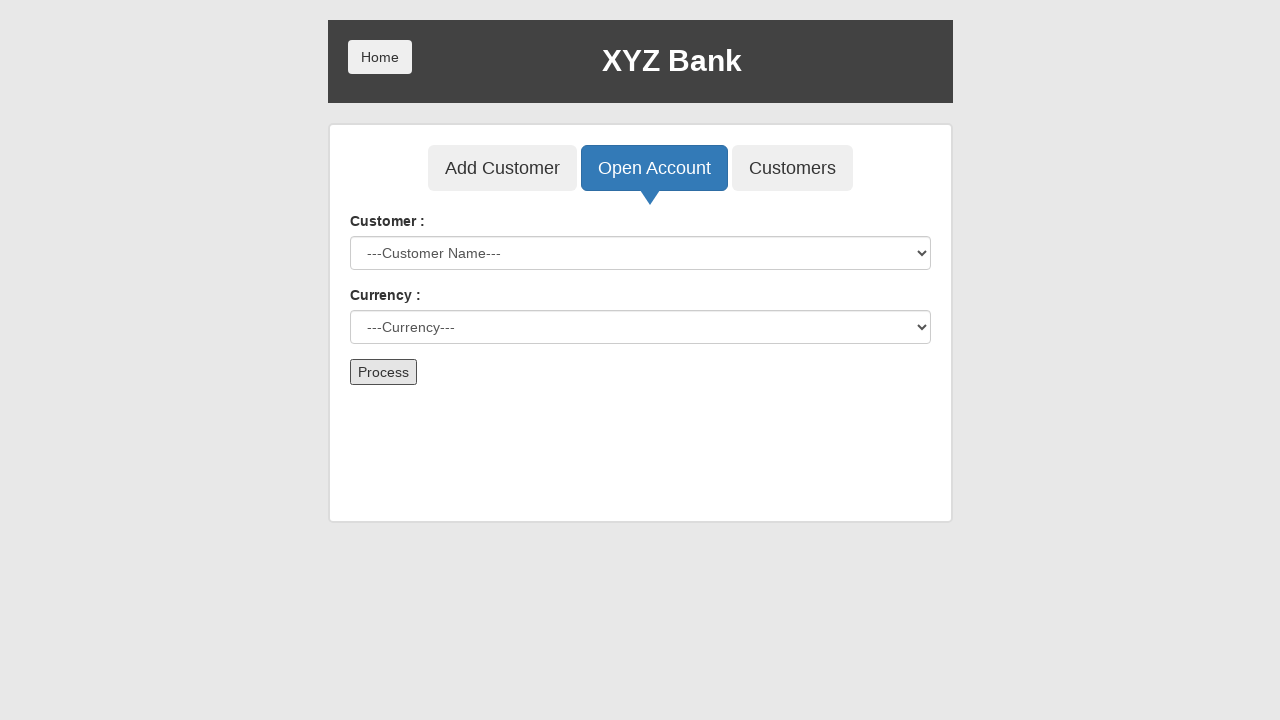

Set up dialog handler to accept alert
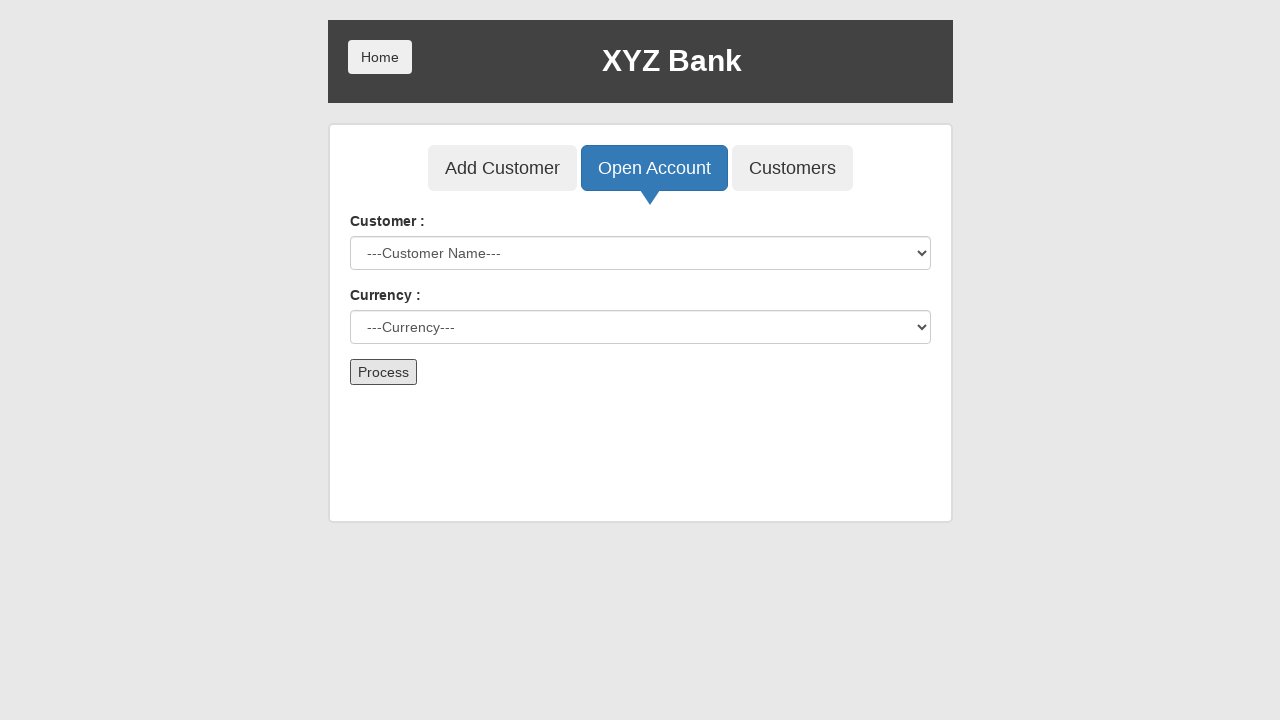

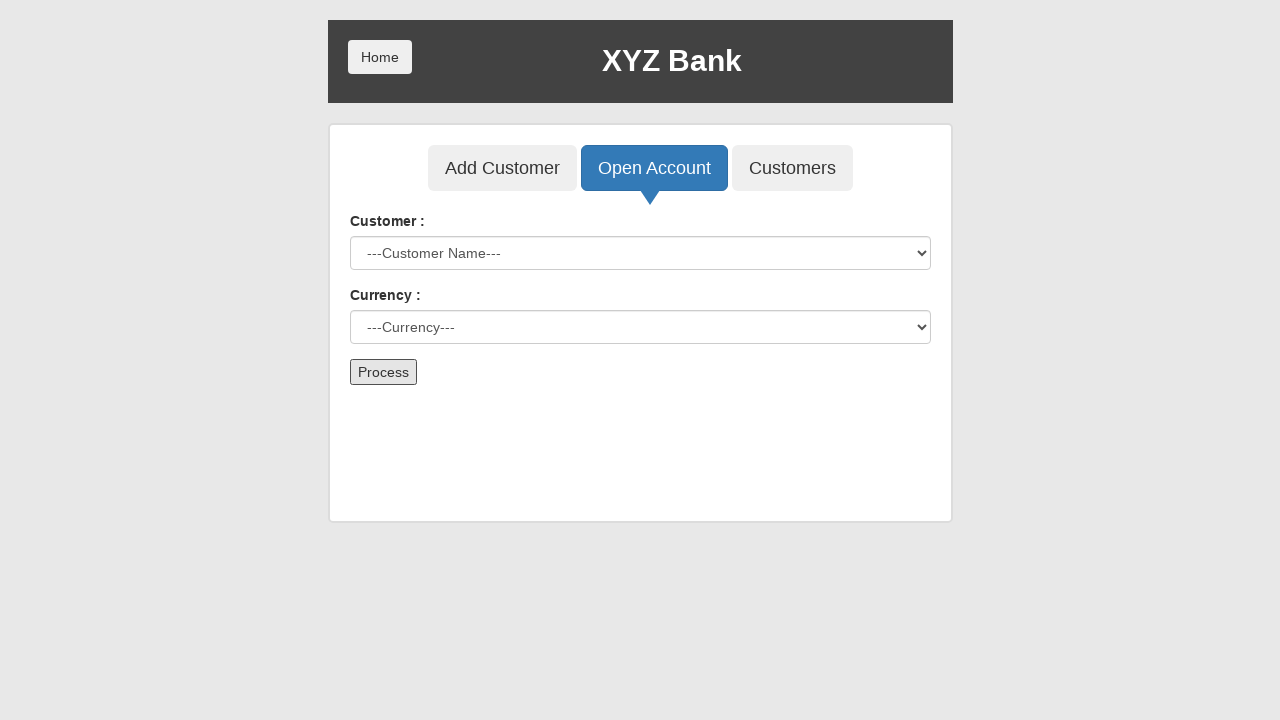